Tests state dropdown functionality by selecting options using different methods (visible text, value, and index), then verifies the final selected option is California

Starting URL: https://practice.cydeo.com/dropdown

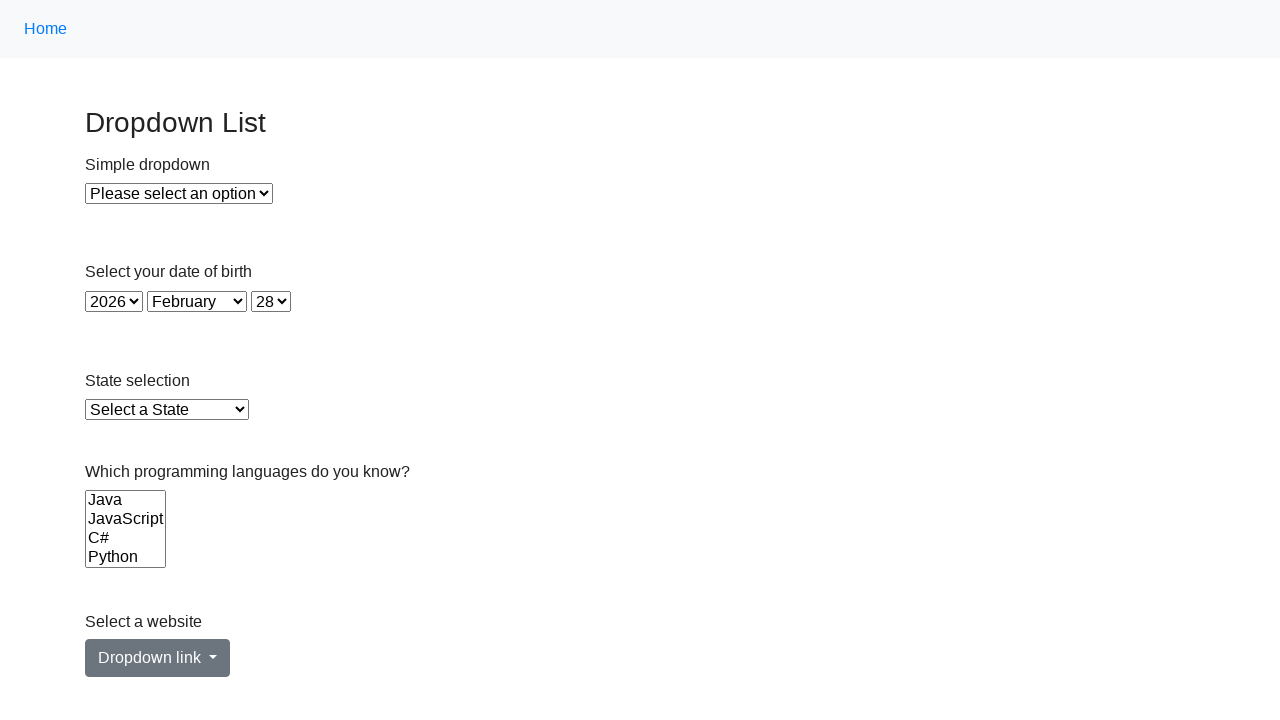

Navigated to dropdown practice page
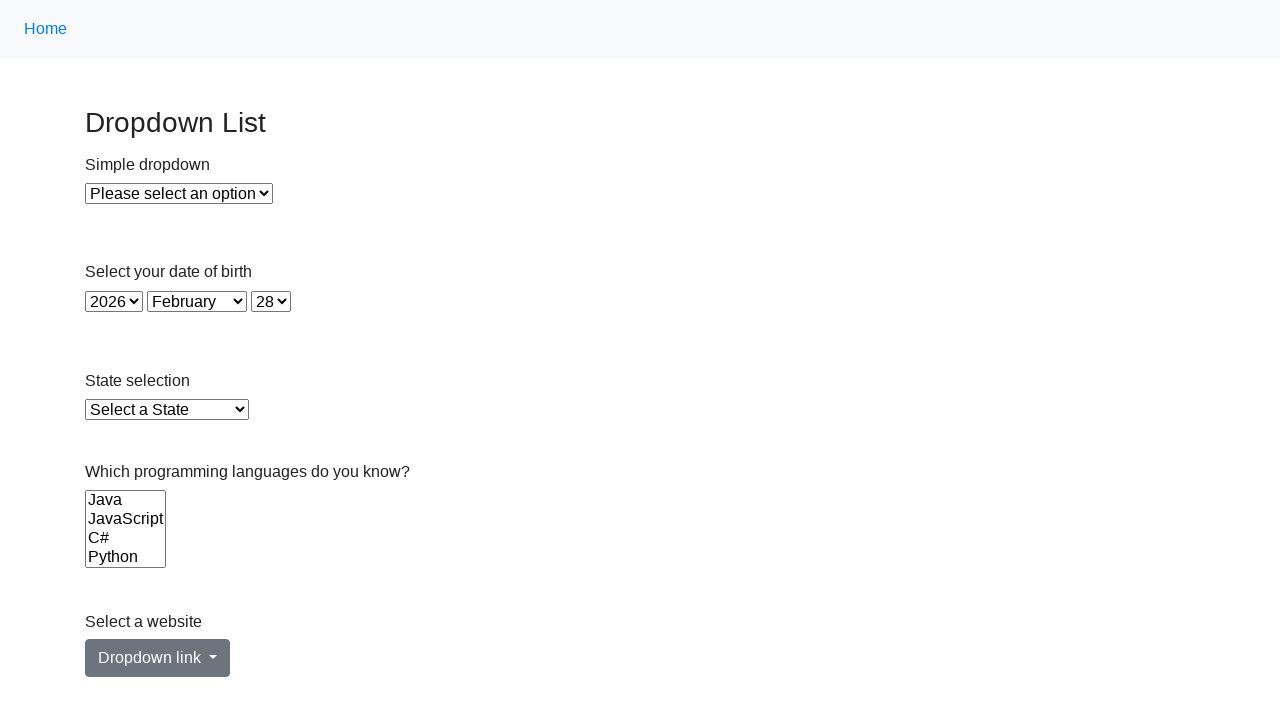

Selected 'Illinois' from state dropdown by visible text on select#state
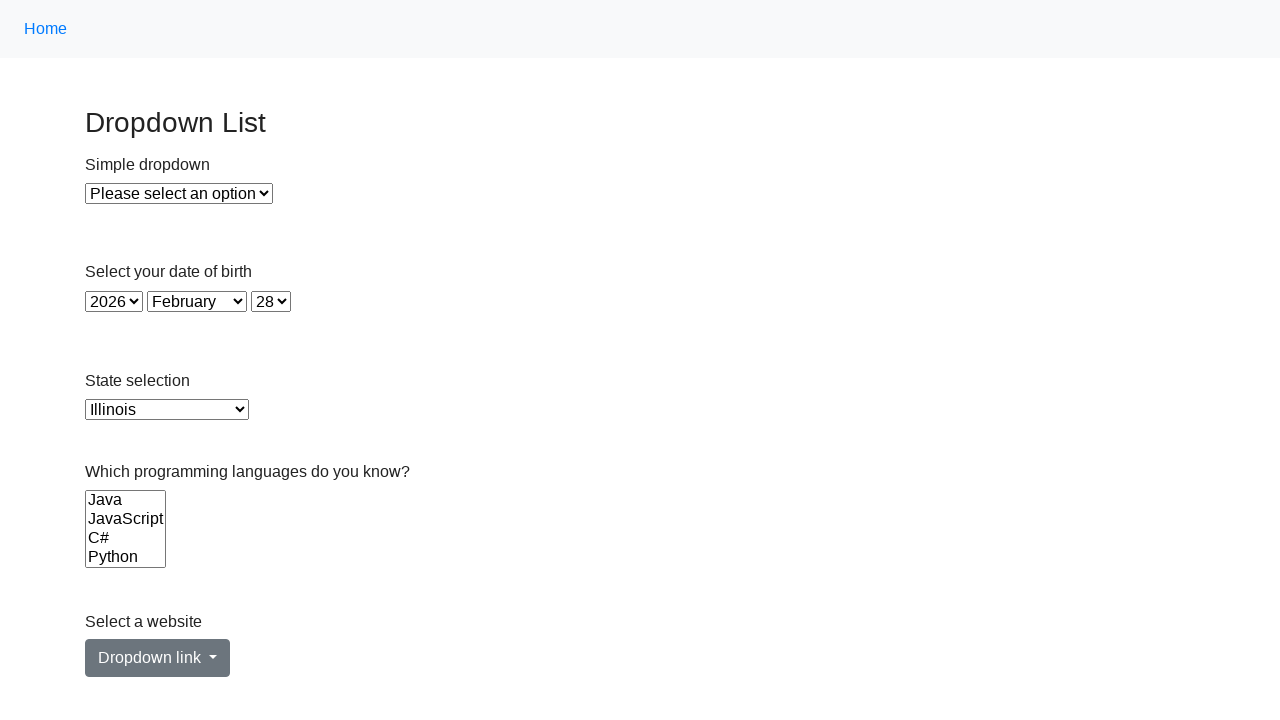

Selected 'VA' (Virginia) from state dropdown by value on select#state
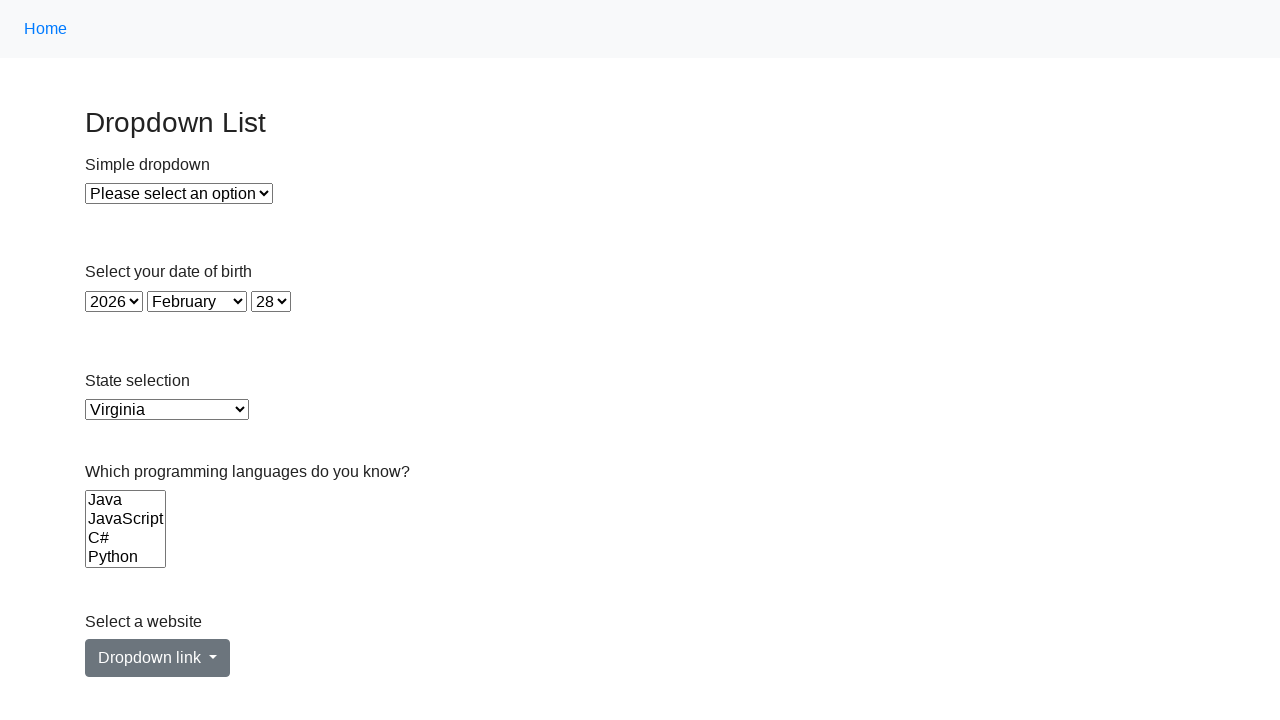

Selected California from state dropdown by index 5 on select#state
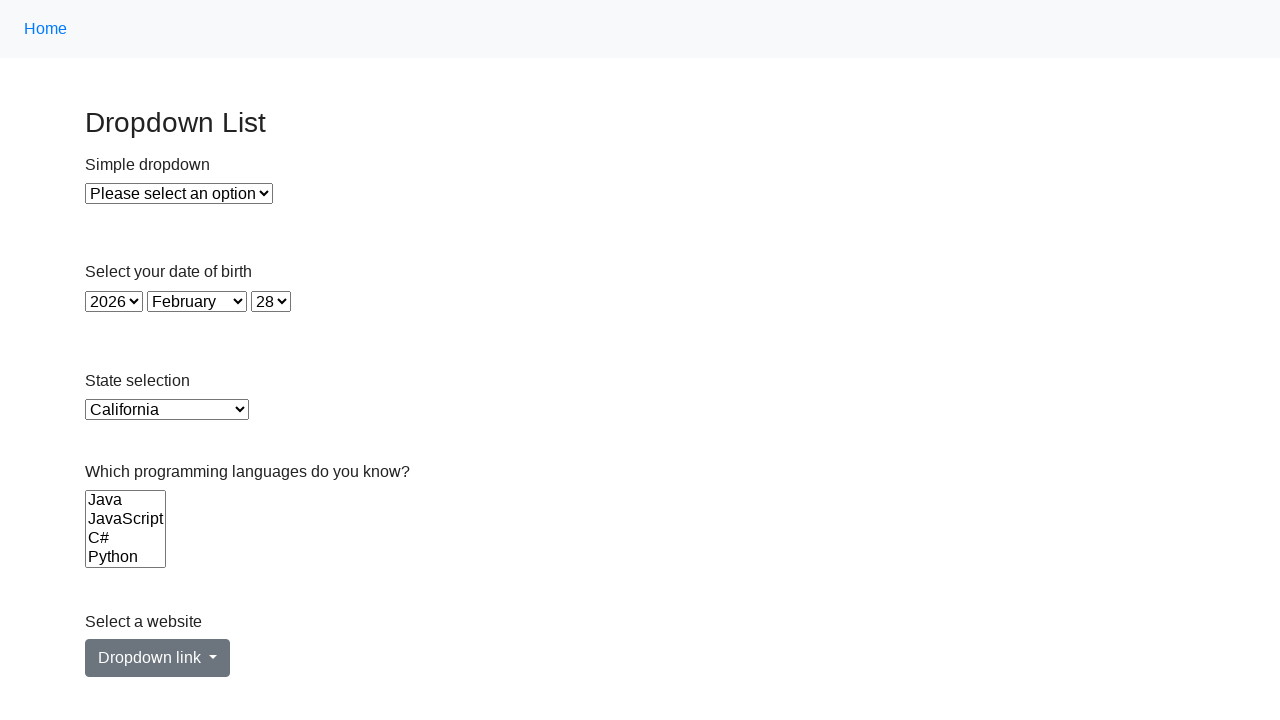

Retrieved selected dropdown value
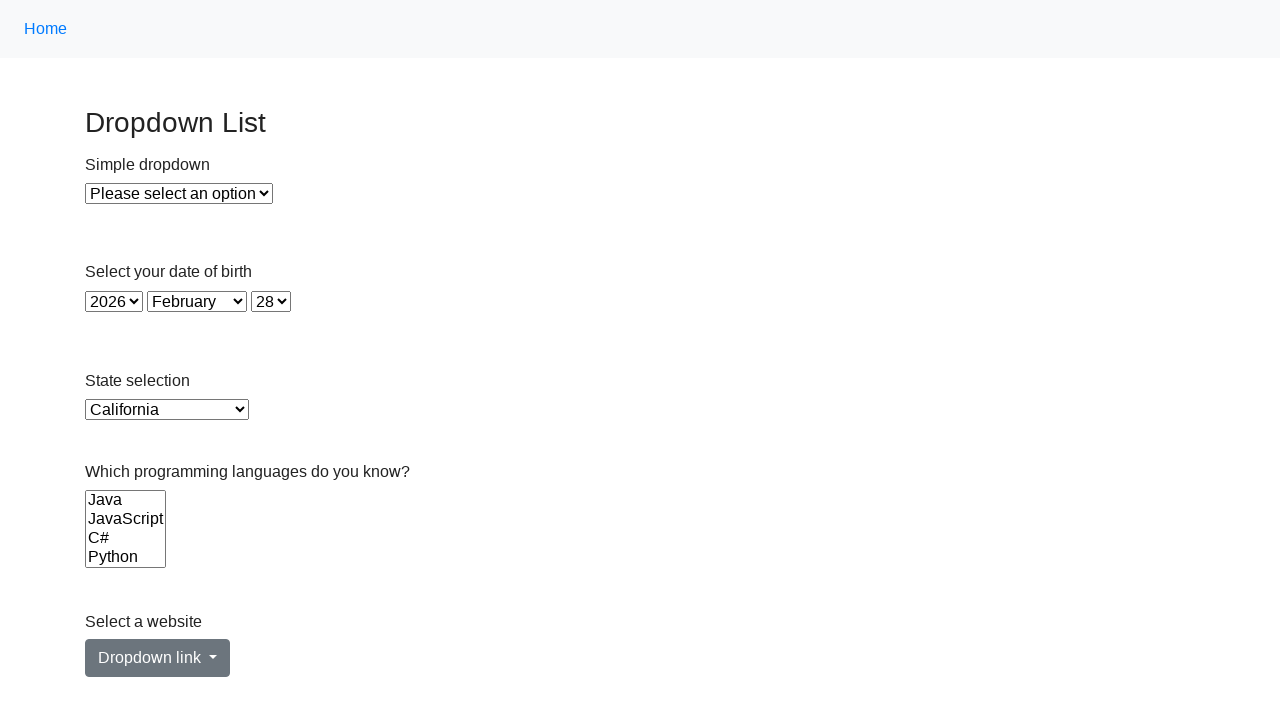

Verified that California is the selected option in the state dropdown
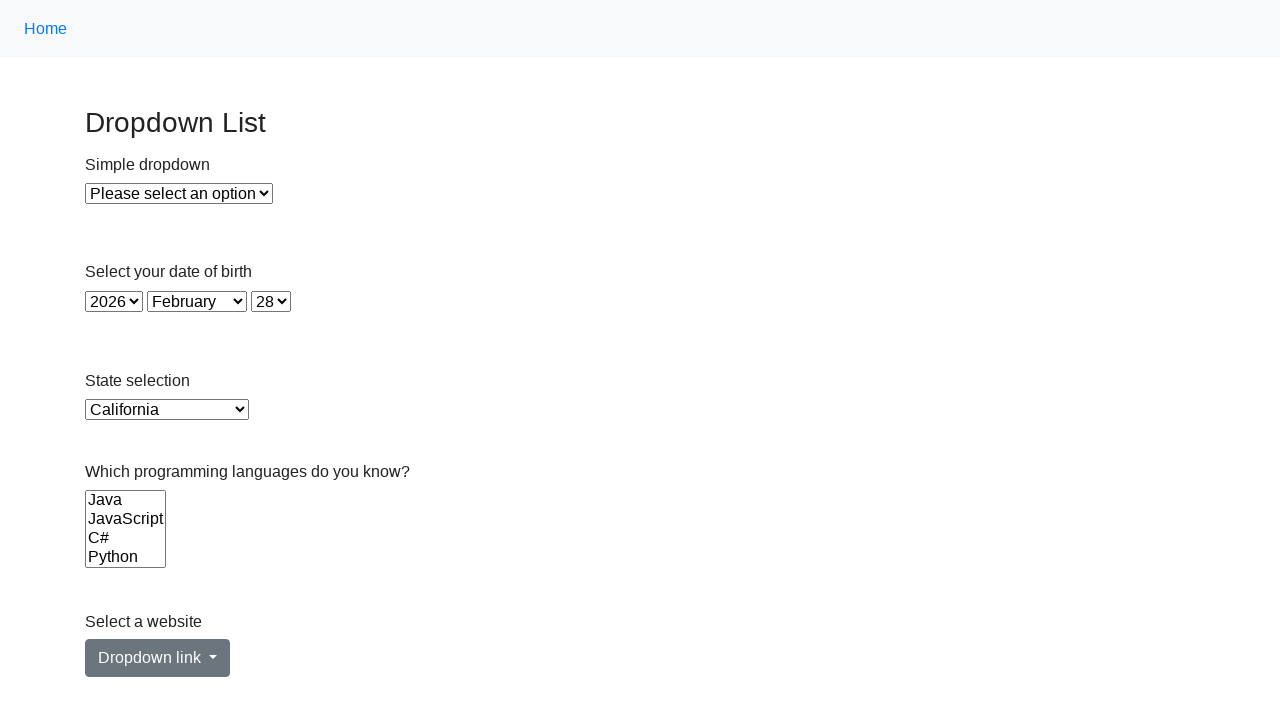

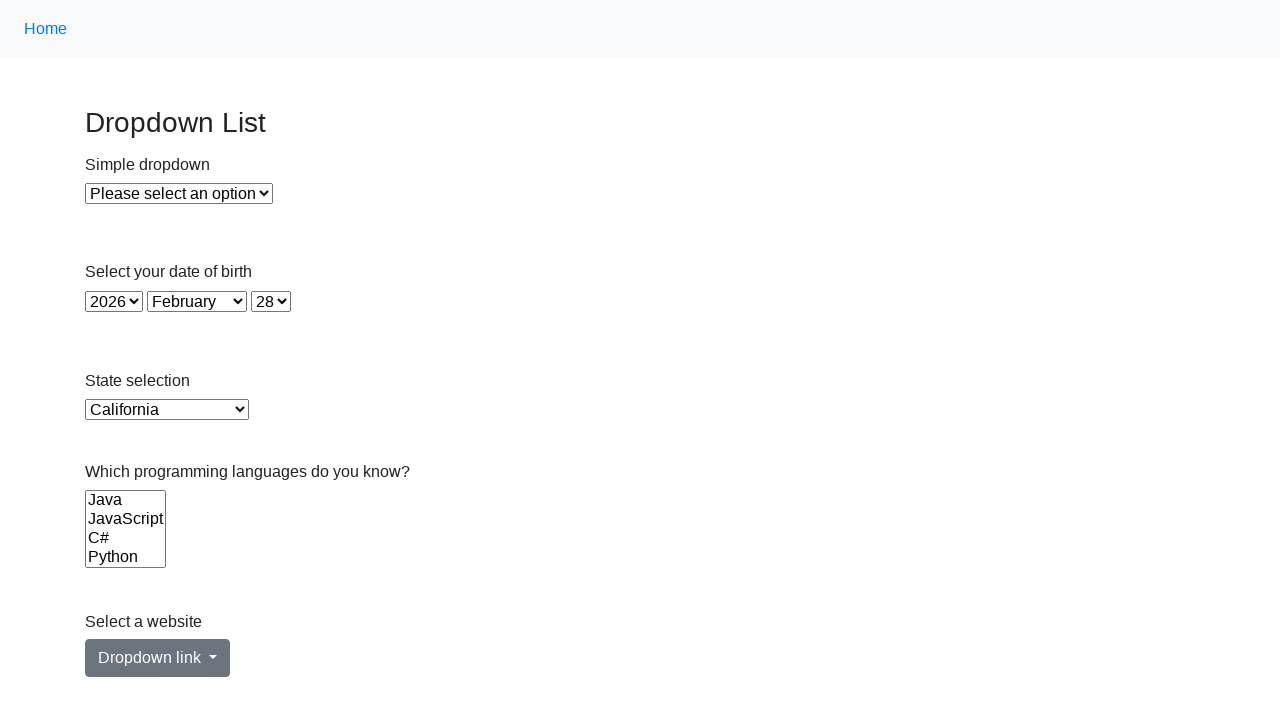